Basic browser automation test that navigates to a website and verifies the page loads by checking the title and URL are accessible.

Starting URL: https://rahulshettyacademy.com/

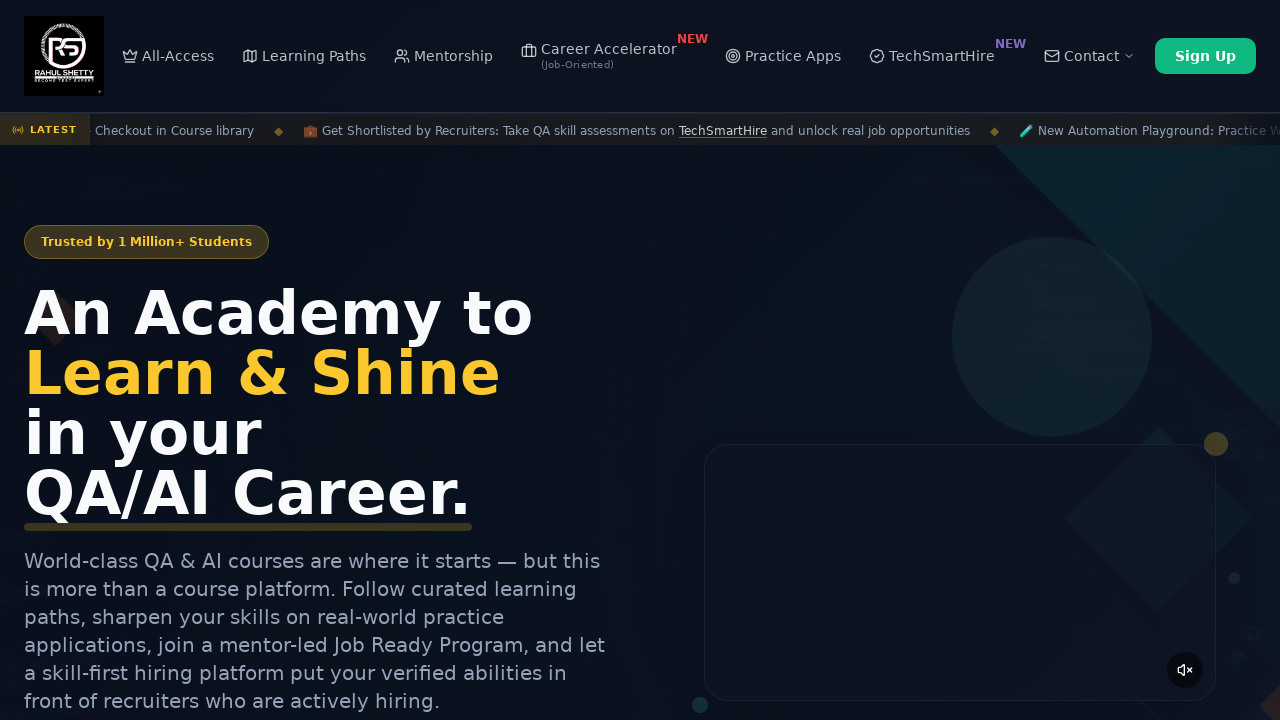

Waited for page to reach domcontentloaded state
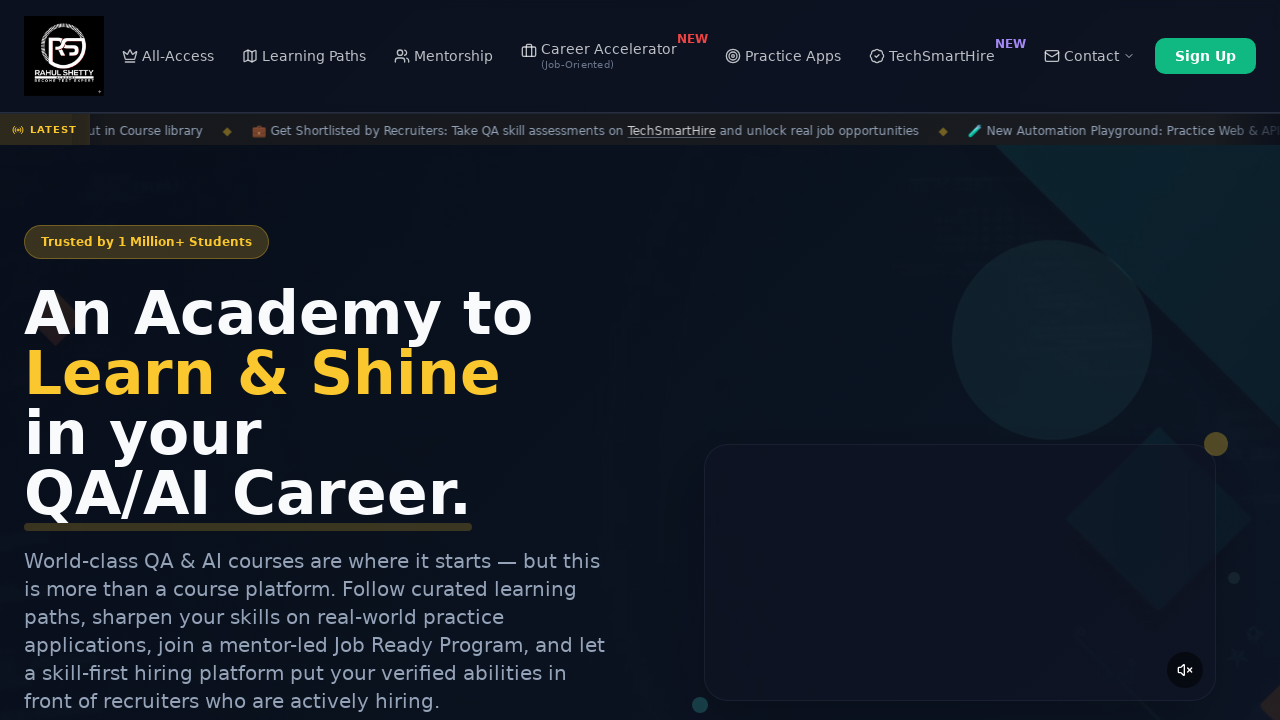

Retrieved page title: Rahul Shetty Academy | QA Automation, Playwright, AI Testing & Online Training
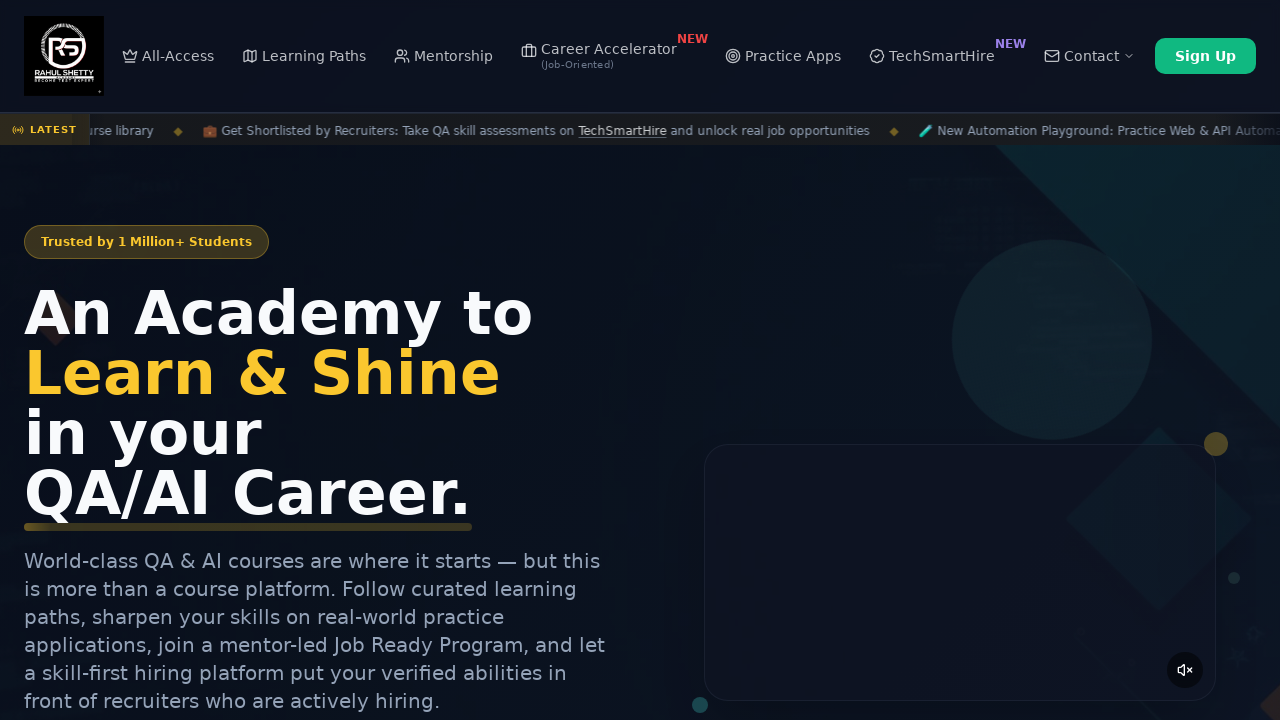

Retrieved current URL: https://rahulshettyacademy.com/
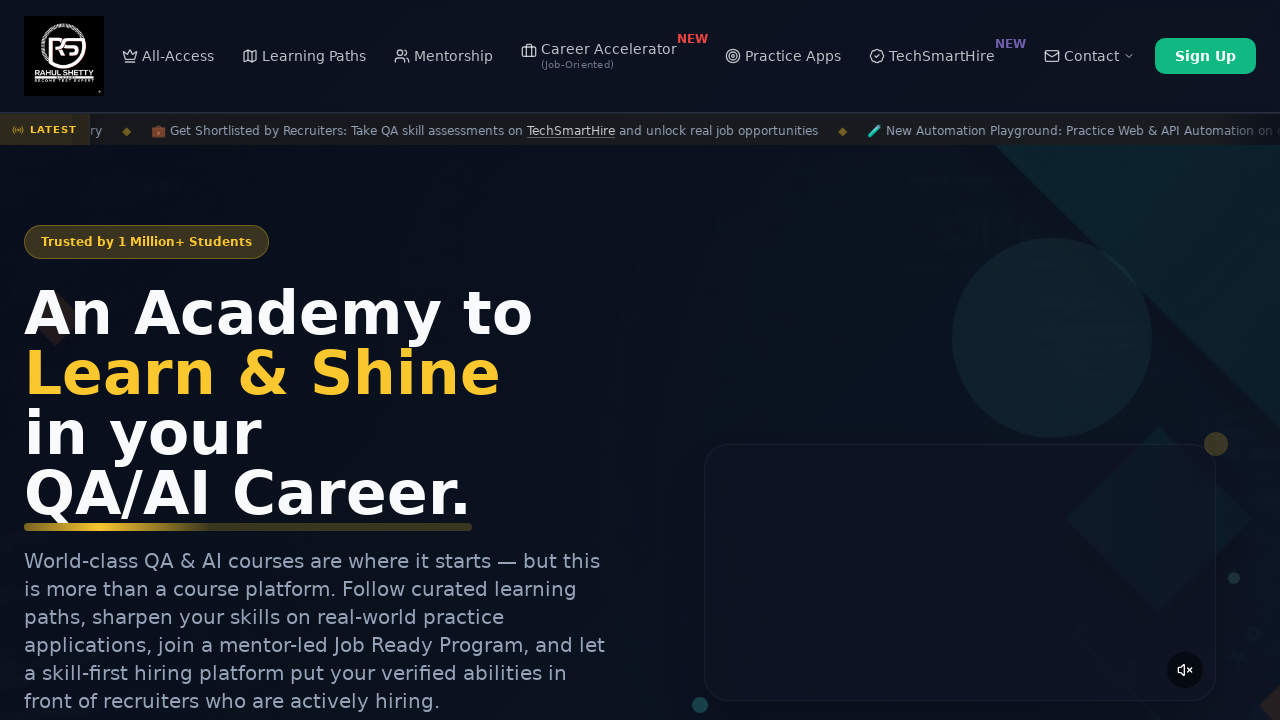

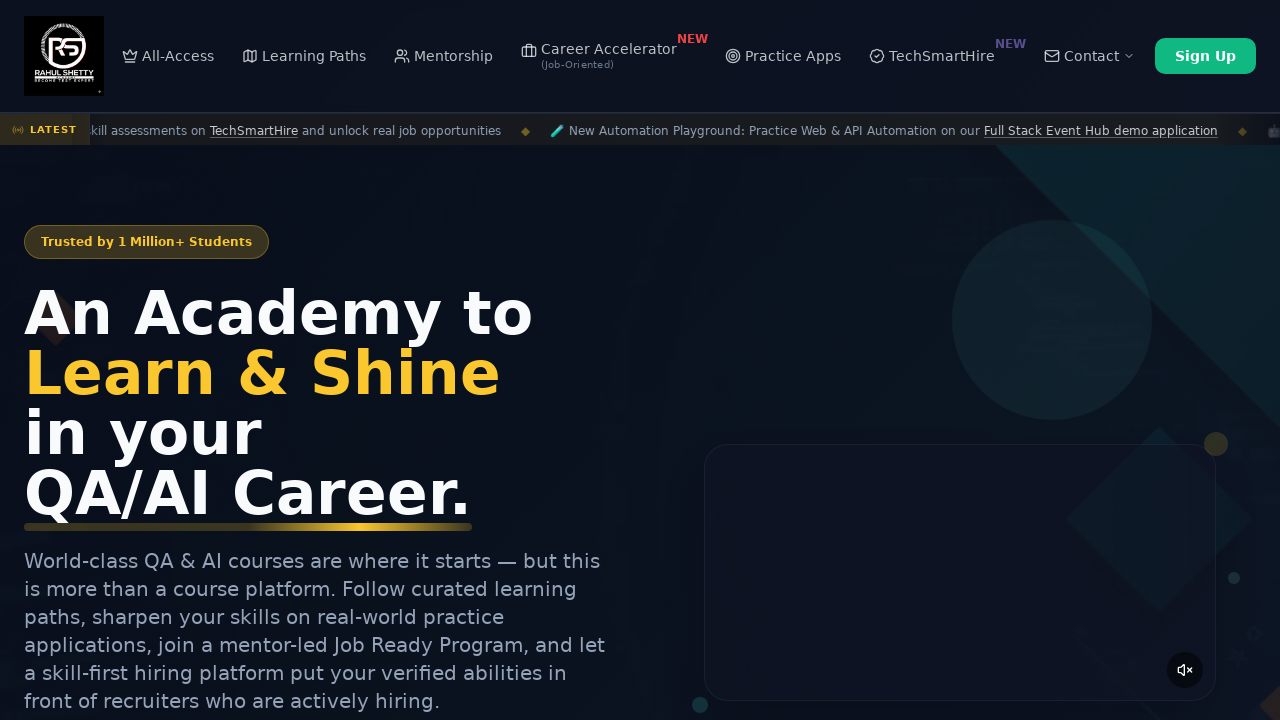